Tests filtering to display only active (incomplete) items

Starting URL: https://demo.playwright.dev/todomvc

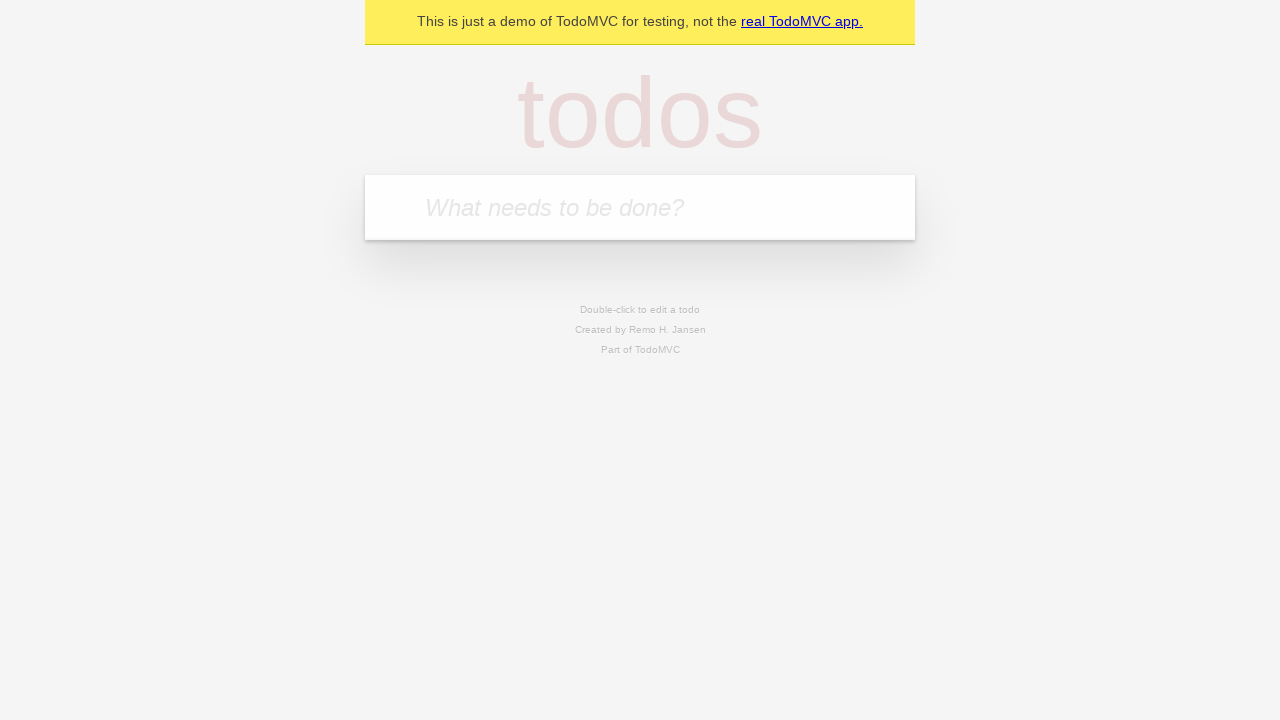

Filled todo input with 'buy some cheese' on internal:attr=[placeholder="What needs to be done?"i]
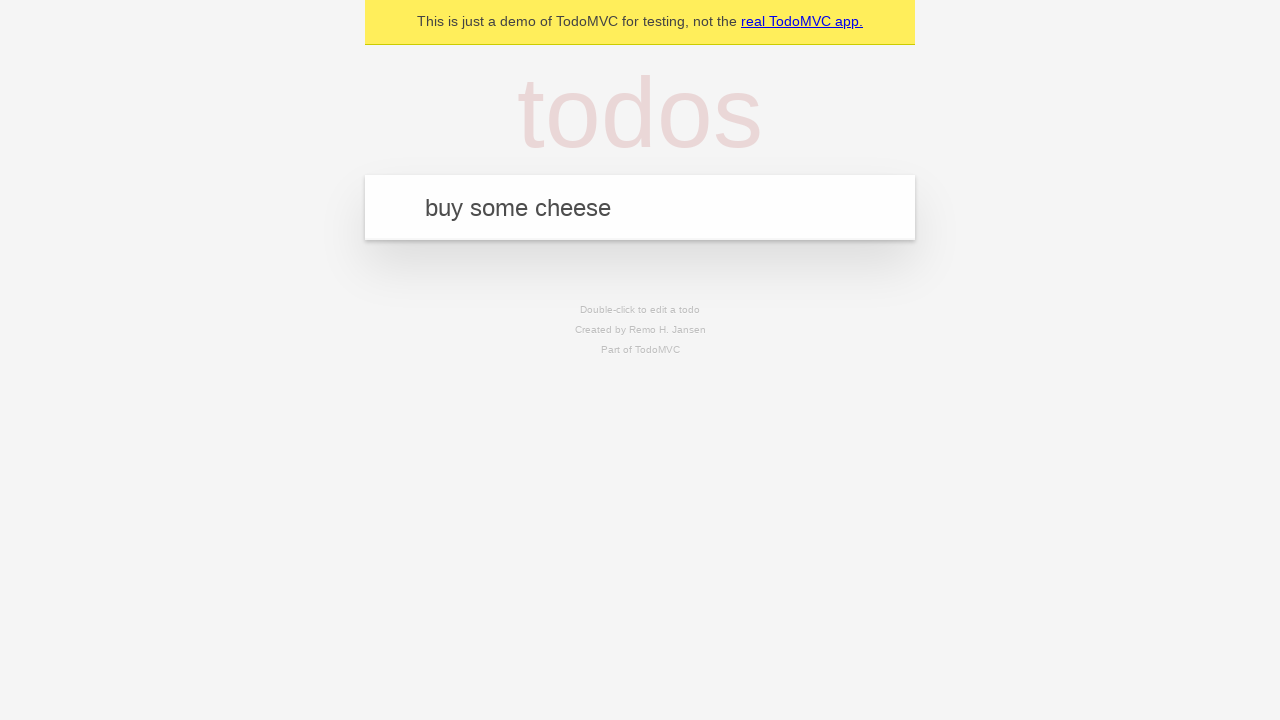

Pressed Enter to create first todo on internal:attr=[placeholder="What needs to be done?"i]
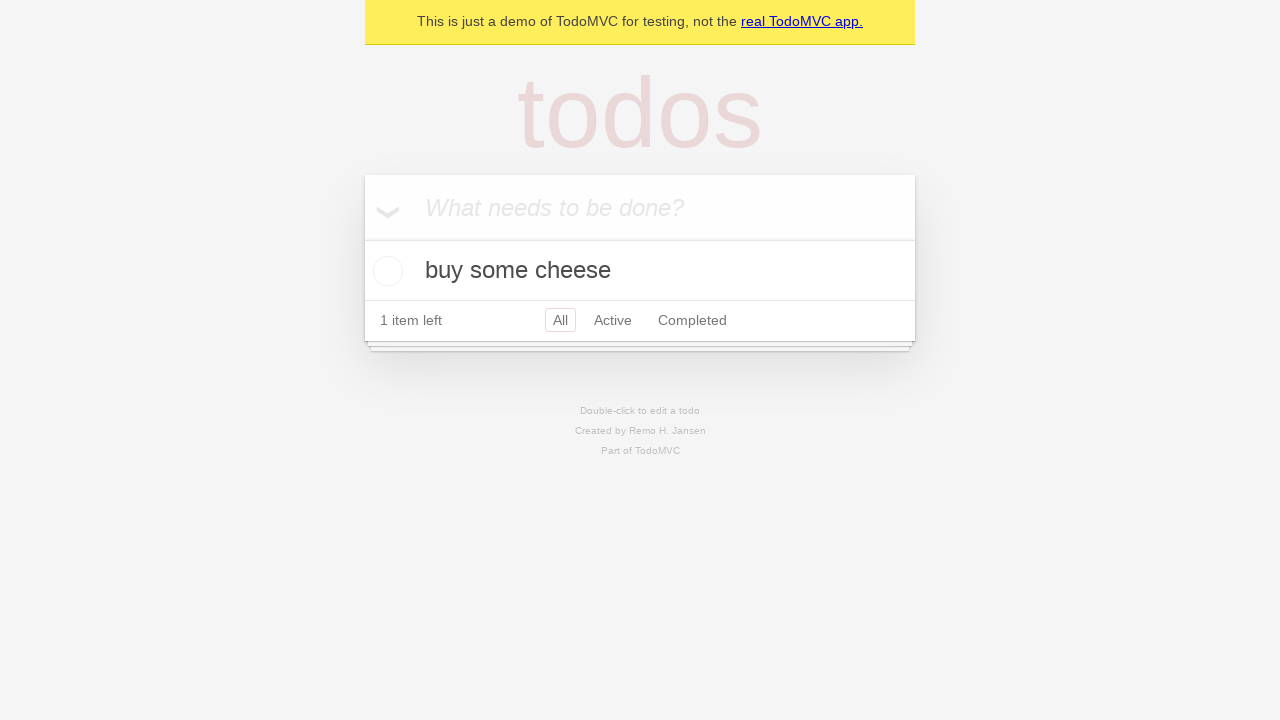

Filled todo input with 'feed the cat' on internal:attr=[placeholder="What needs to be done?"i]
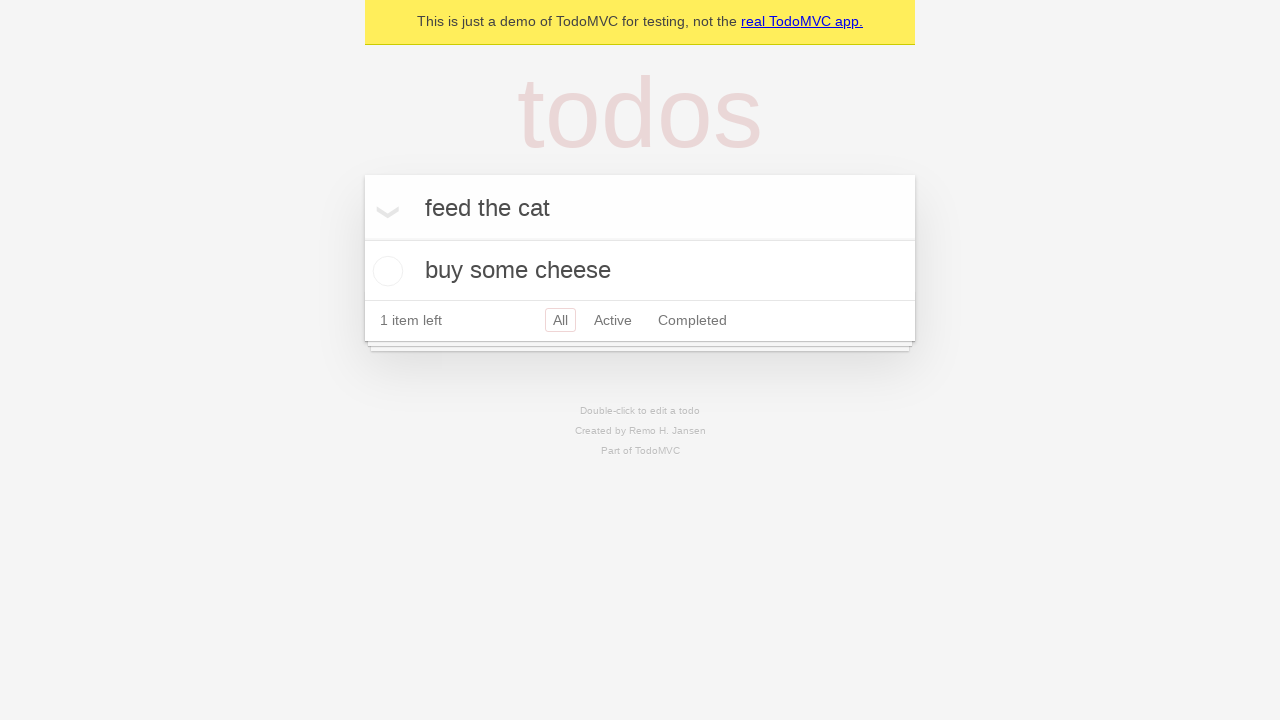

Pressed Enter to create second todo on internal:attr=[placeholder="What needs to be done?"i]
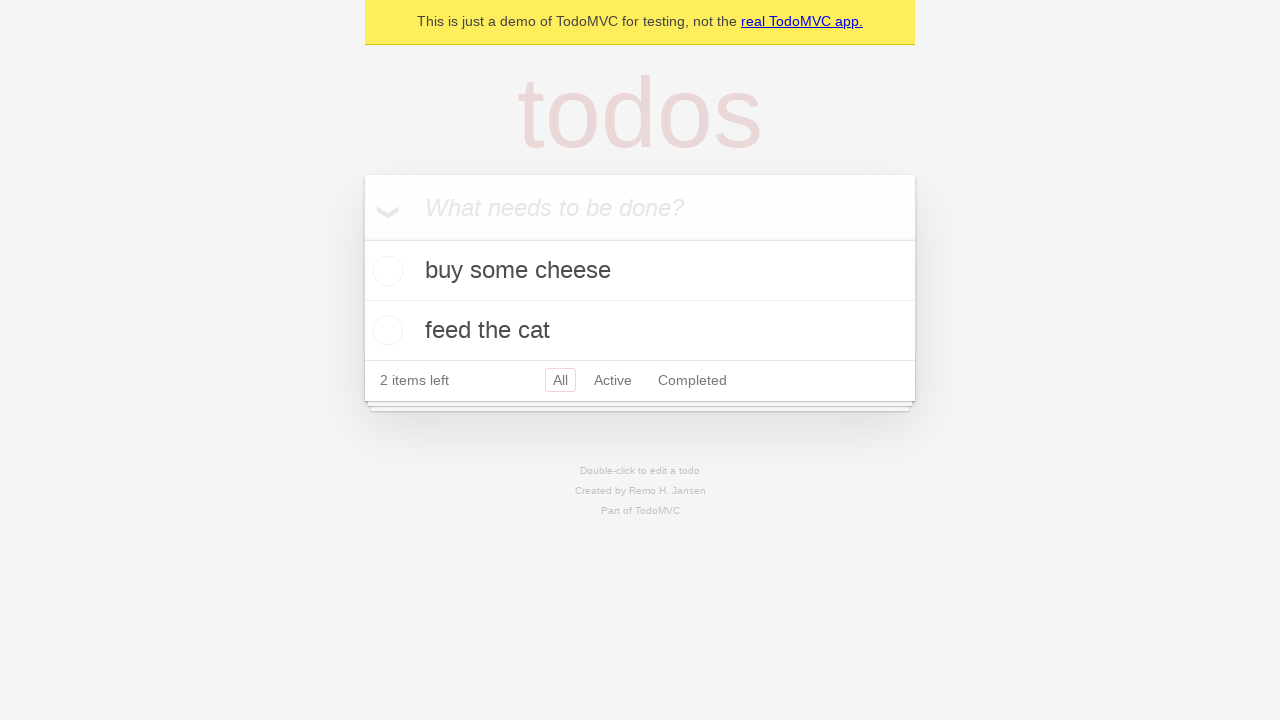

Filled todo input with 'book a doctors appointment' on internal:attr=[placeholder="What needs to be done?"i]
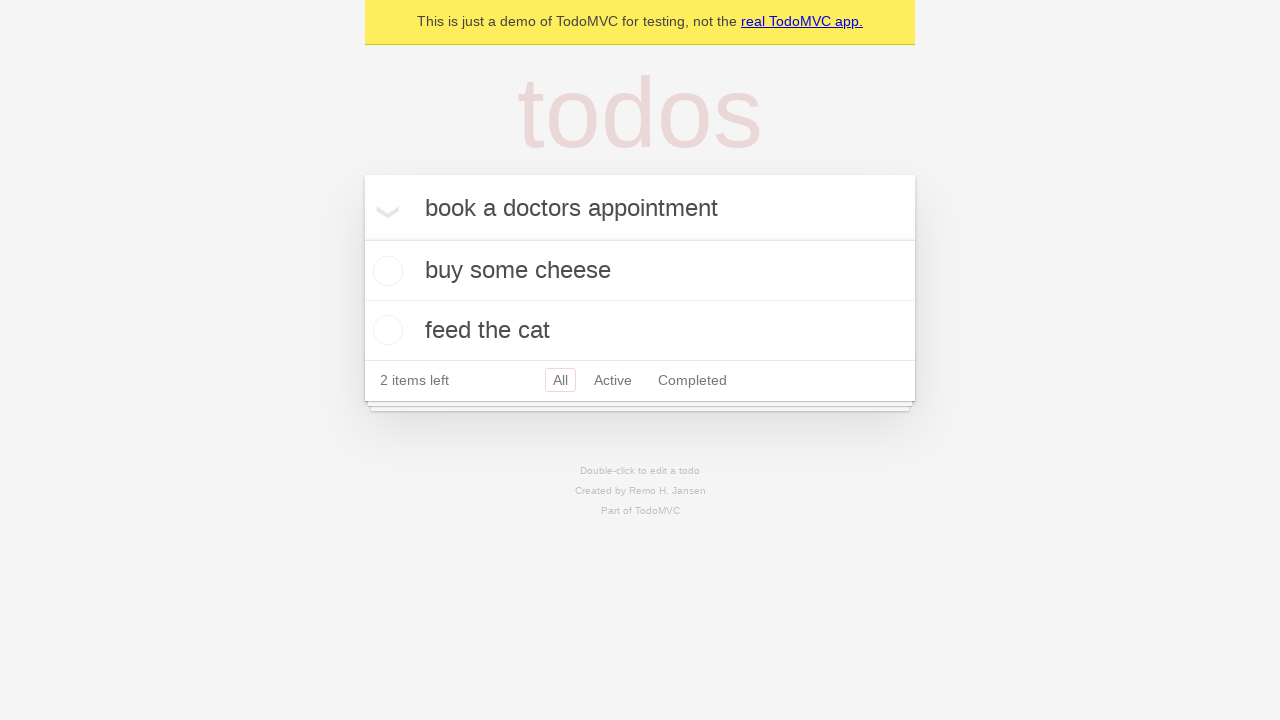

Pressed Enter to create third todo on internal:attr=[placeholder="What needs to be done?"i]
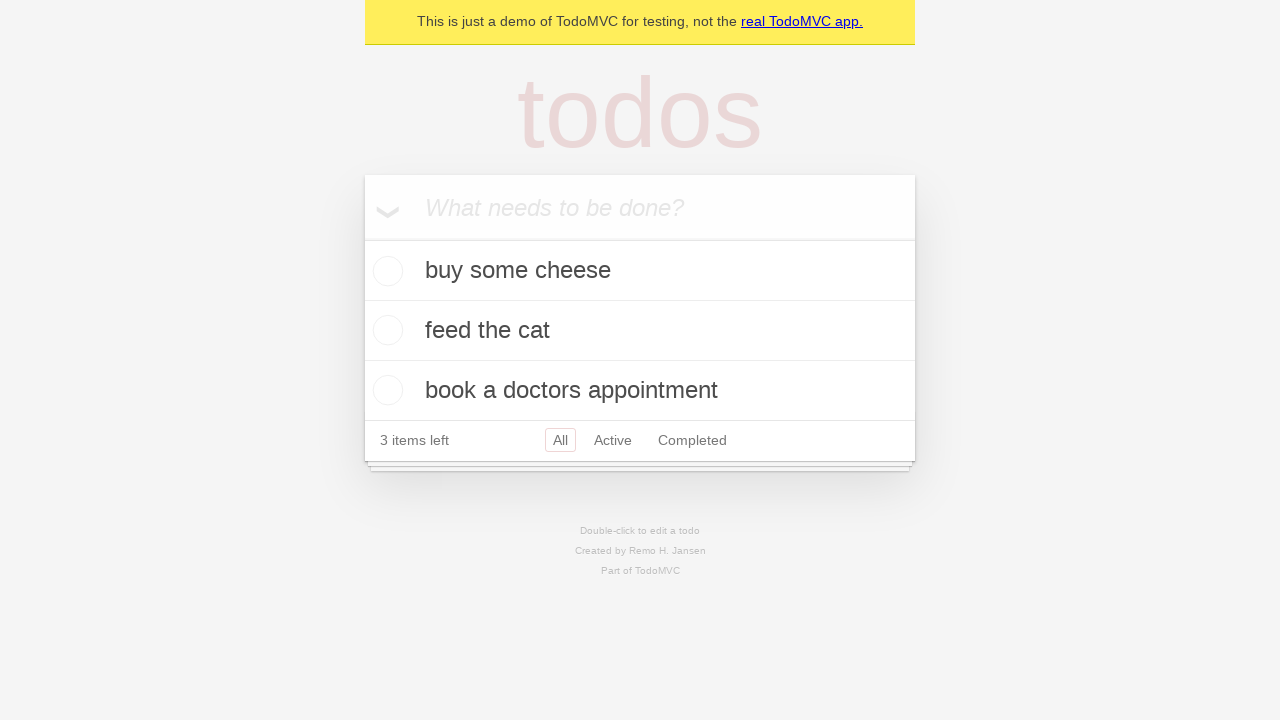

Checked the second todo item (marked as complete) at (385, 330) on internal:testid=[data-testid="todo-item"s] >> nth=1 >> internal:role=checkbox
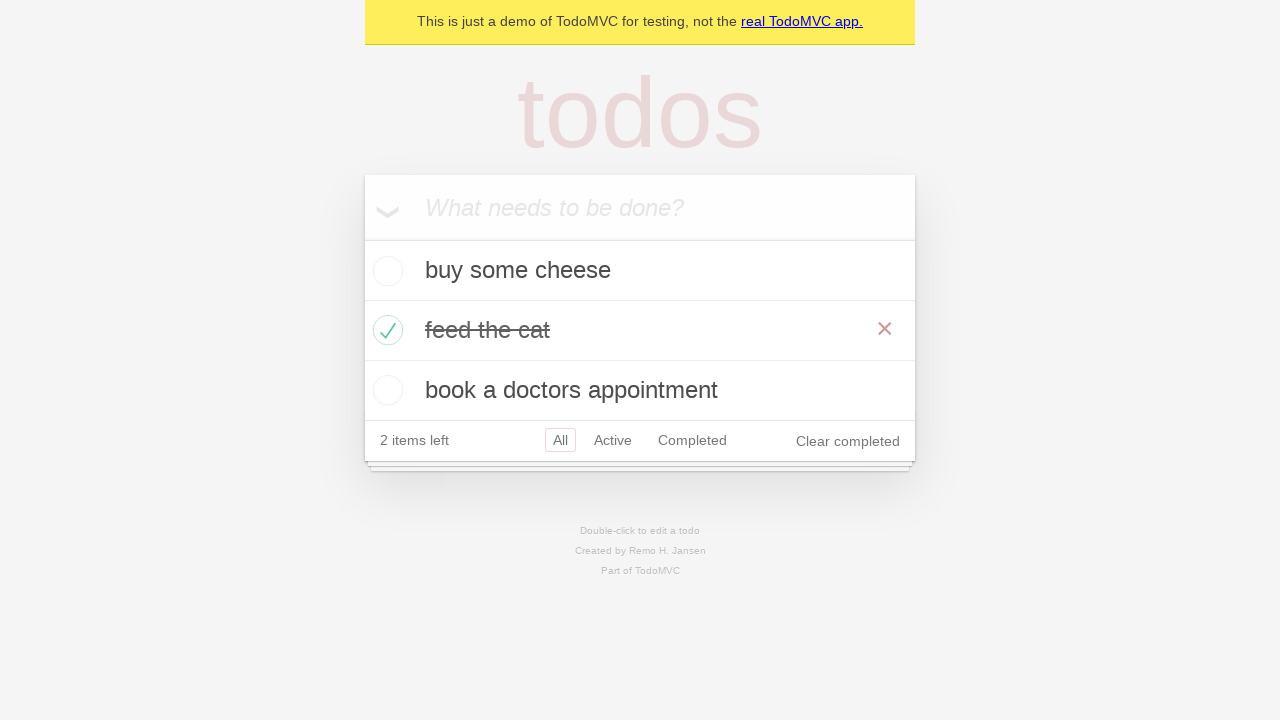

Clicked Active filter to display only incomplete items at (613, 440) on internal:role=link[name="Active"i]
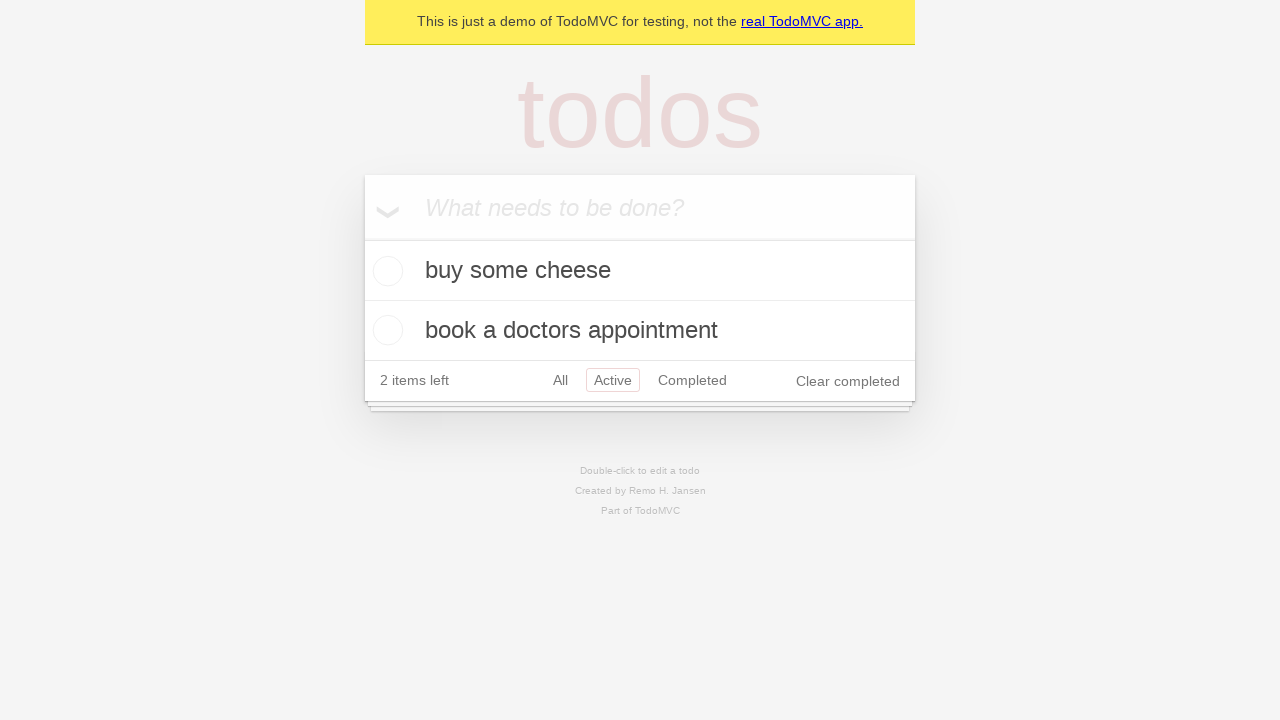

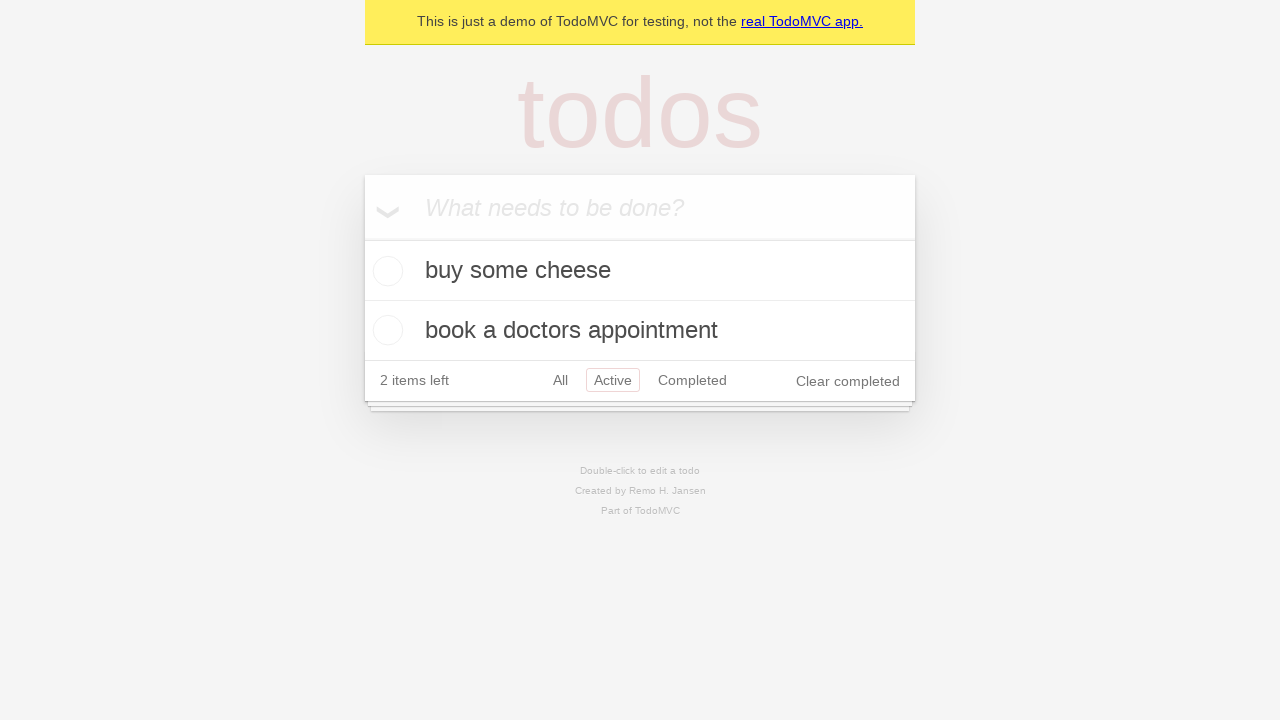